Tests that clicking the Ice Melt Plus MSDS button opens a PDF in a new popup window

Starting URL: https://www.andreandson.com/ice-melts

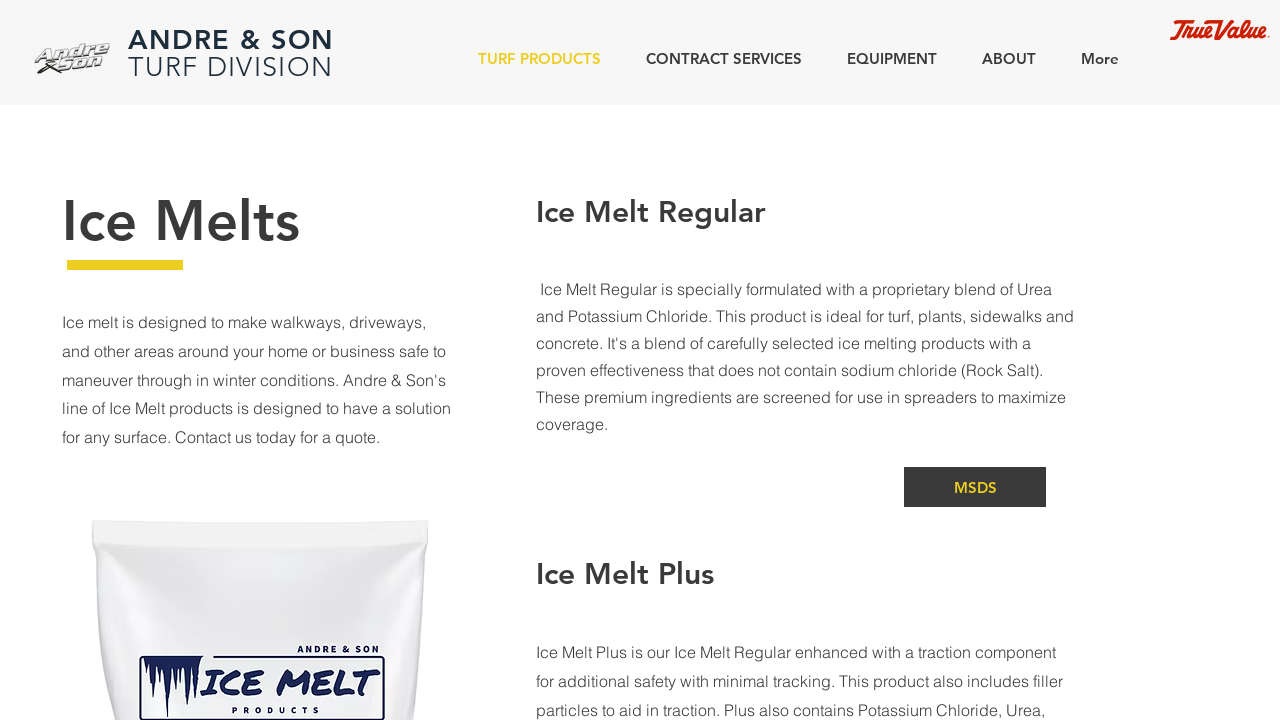

Clicked on 'Ice Melts' text to verify page content at (181, 221) on internal:text="Ice Melts"s
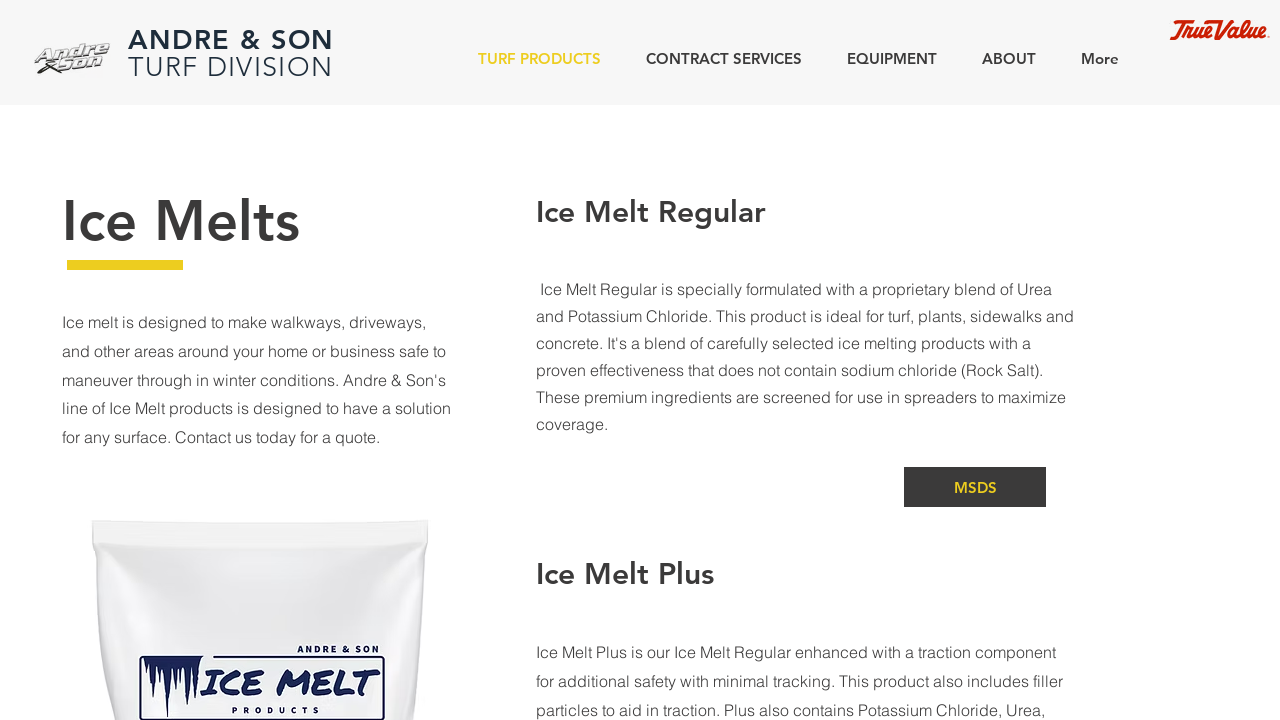

Clicked on 'Ice Melt Plus' section at (625, 574) on internal:text="Ice Melt Plus"s
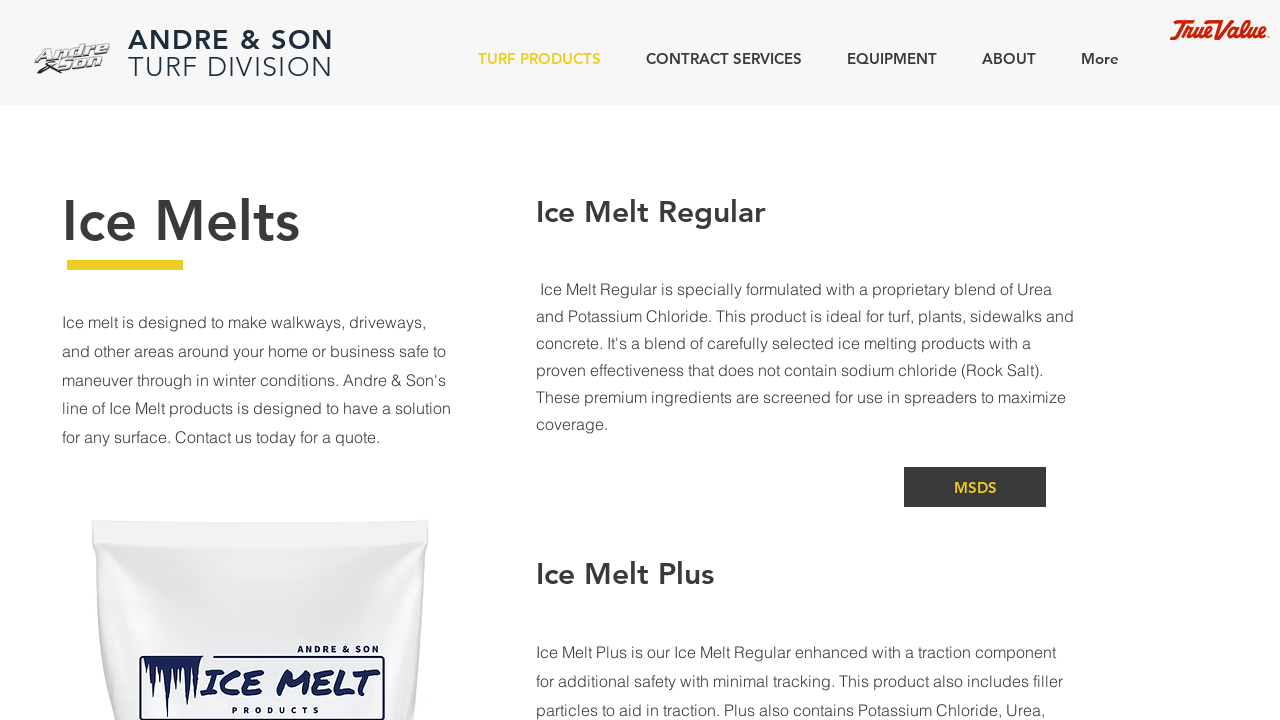

Clicked on Ice Melt Plus paragraph at (796, 595) on internal:text="Ice Melt Plus is our Ice Melt"i
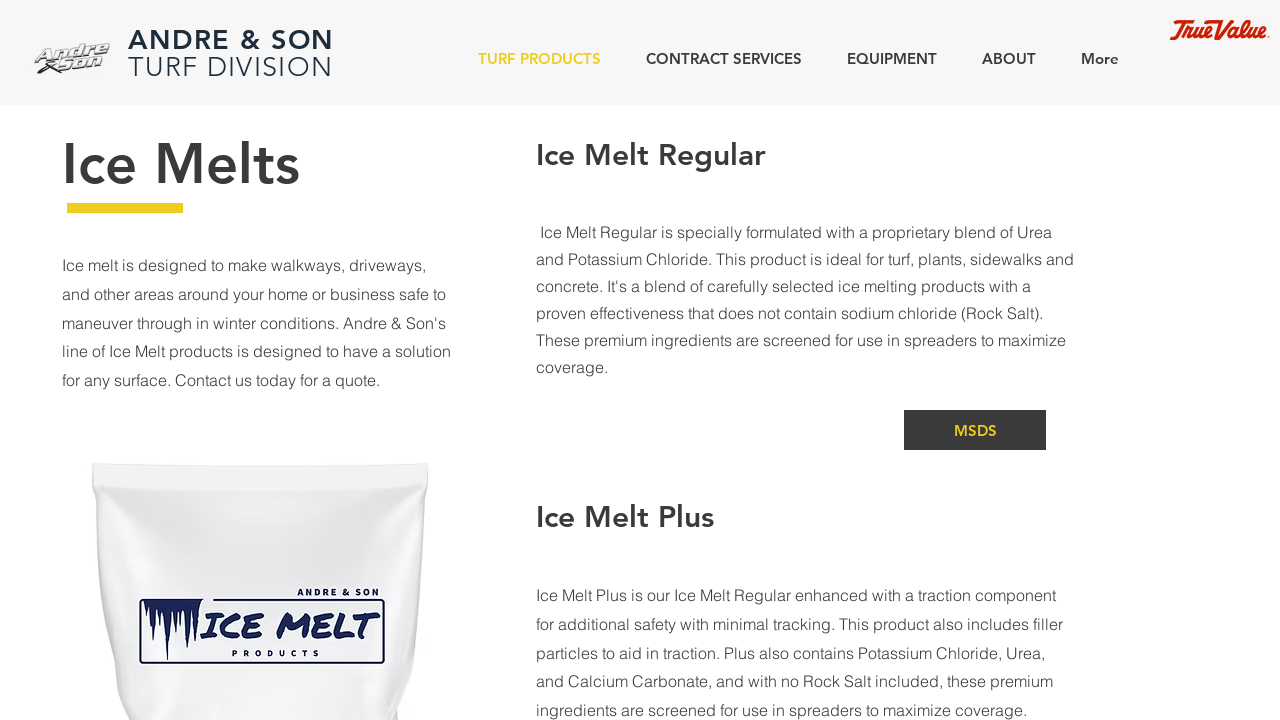

Clicked on Ice Melt Plus MSDS button, popup window opened at (975, 361) on #comp-kym0q5gu__item-kes5qvaj >> internal:testid=[data-testid="linkElement"s]
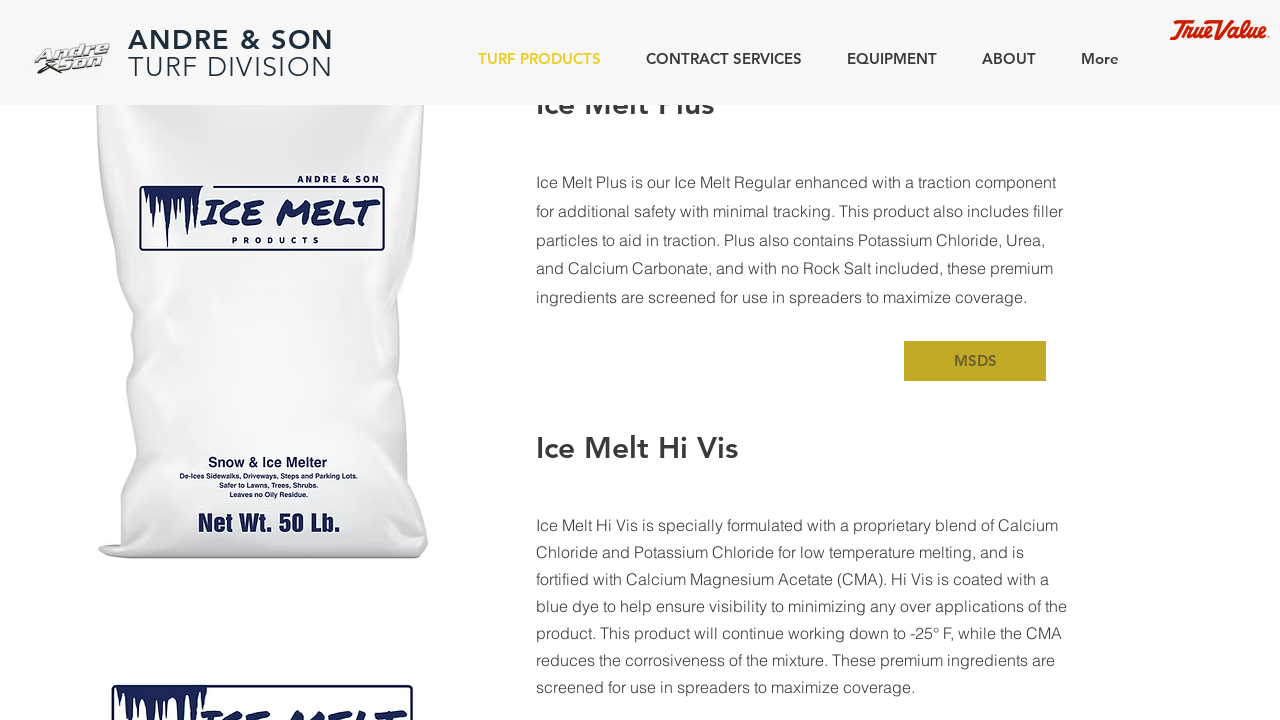

Captured PDF popup window reference
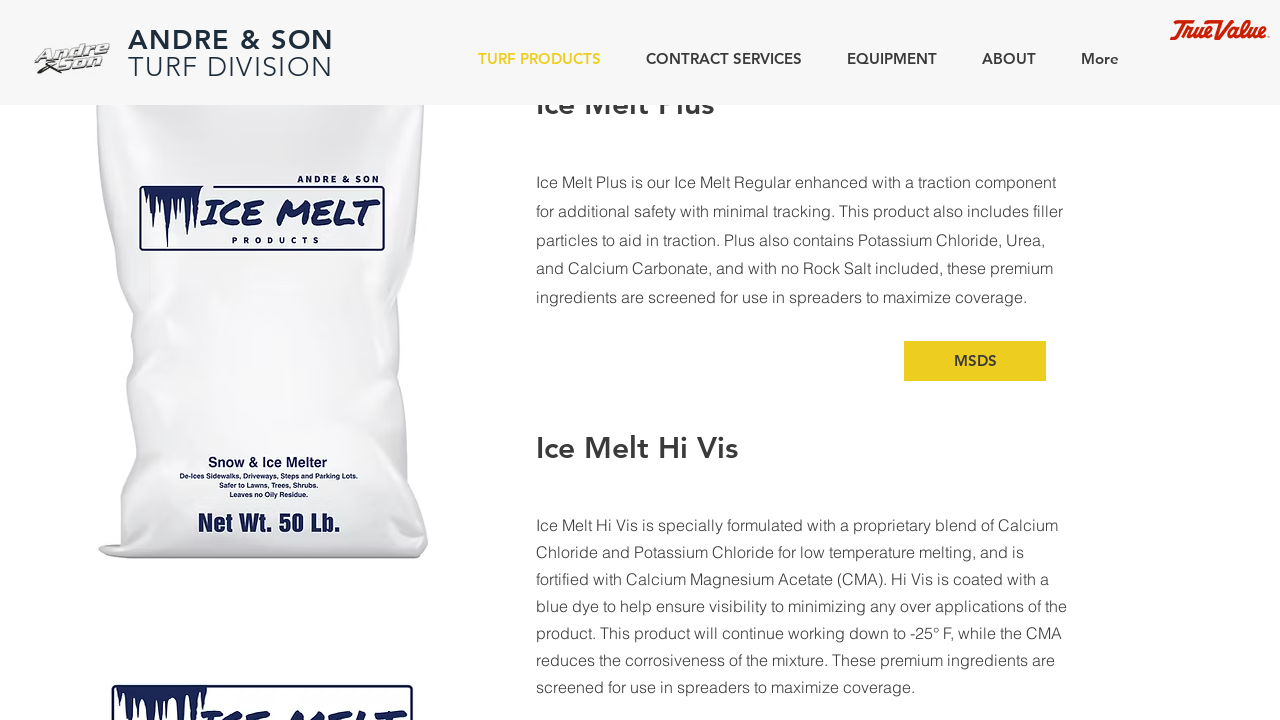

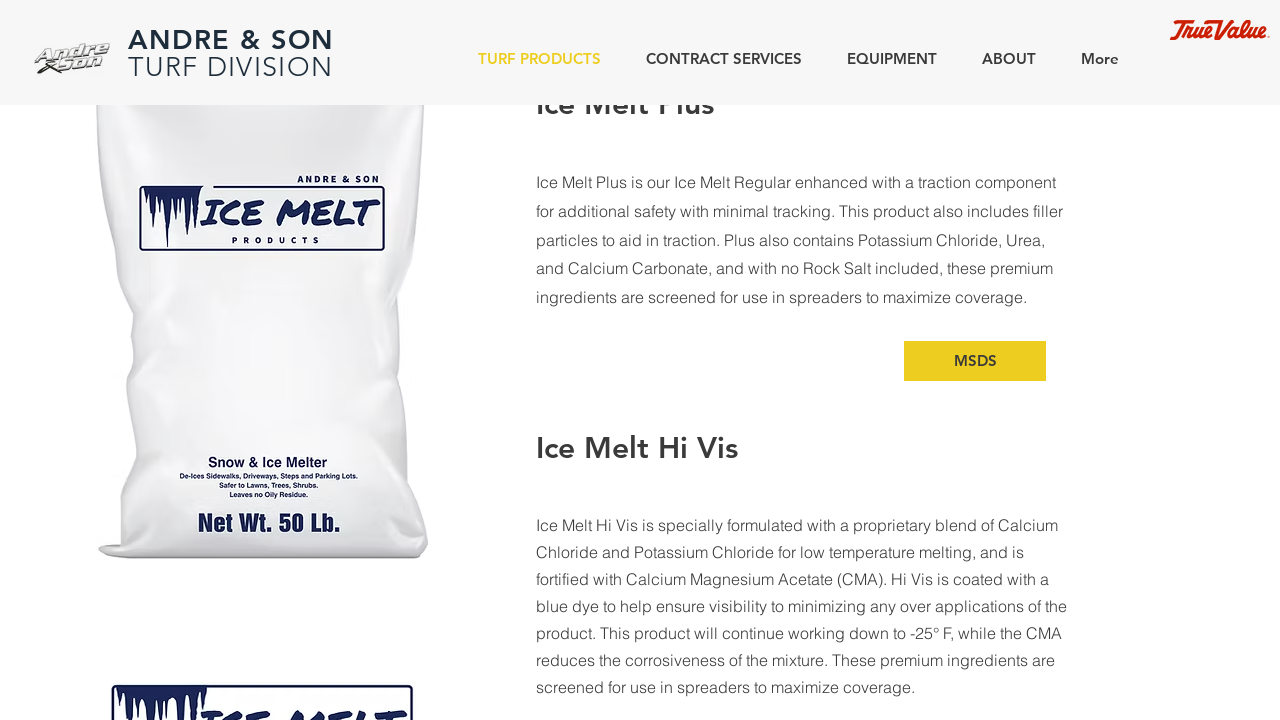